Navigates to the DemoQA practice form page and verifies that the form header text displays "Student Registration Form"

Starting URL: https://demoqa.com/automation-practice-form

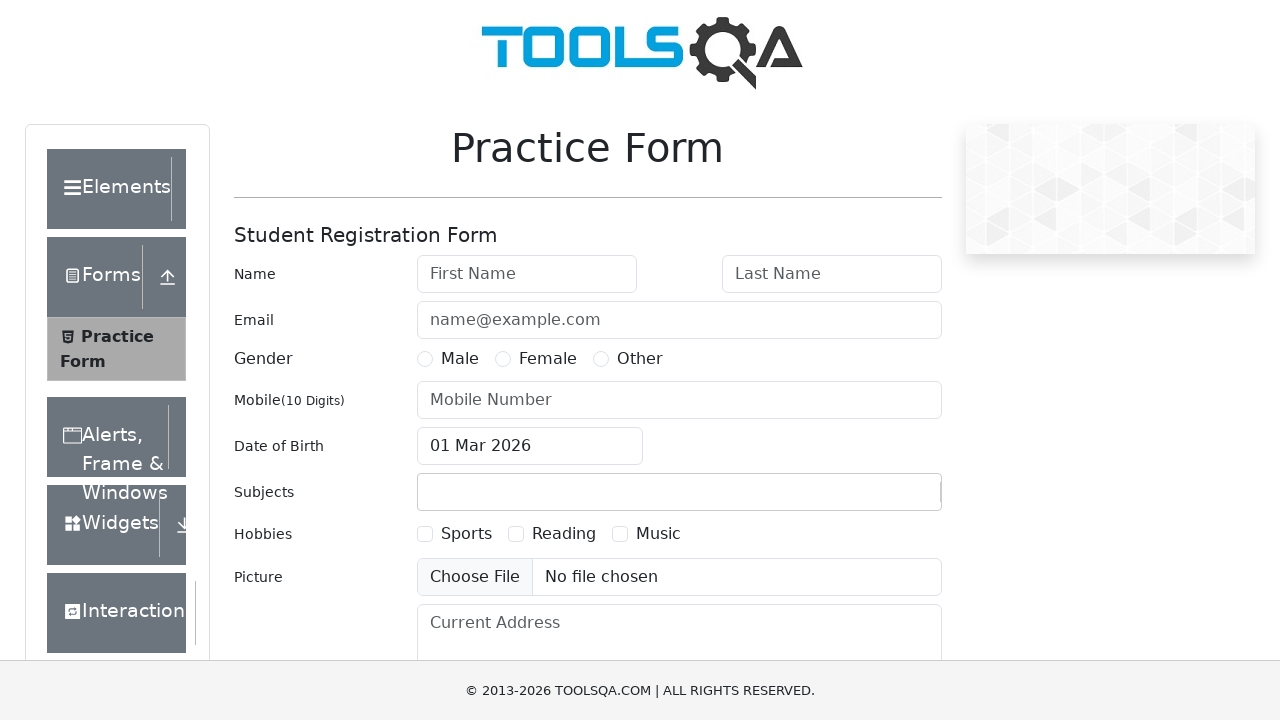

Navigated to DemoQA practice form page
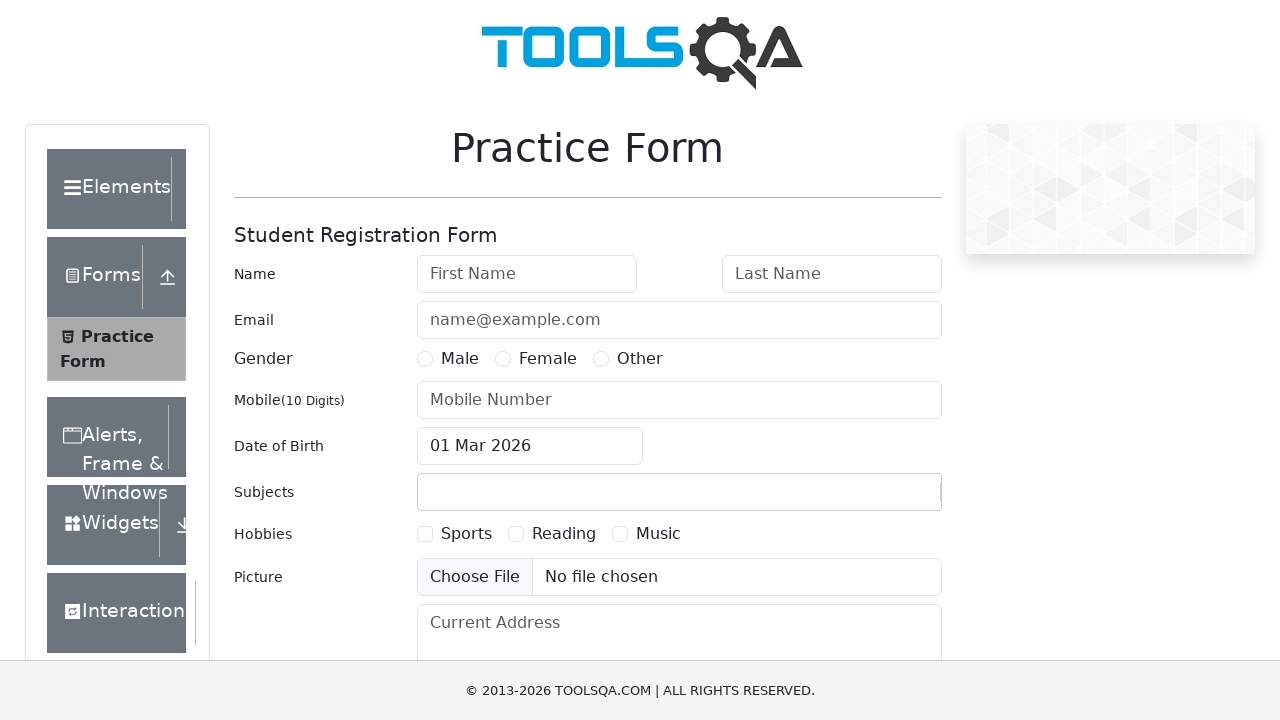

Located the practice form wrapper element
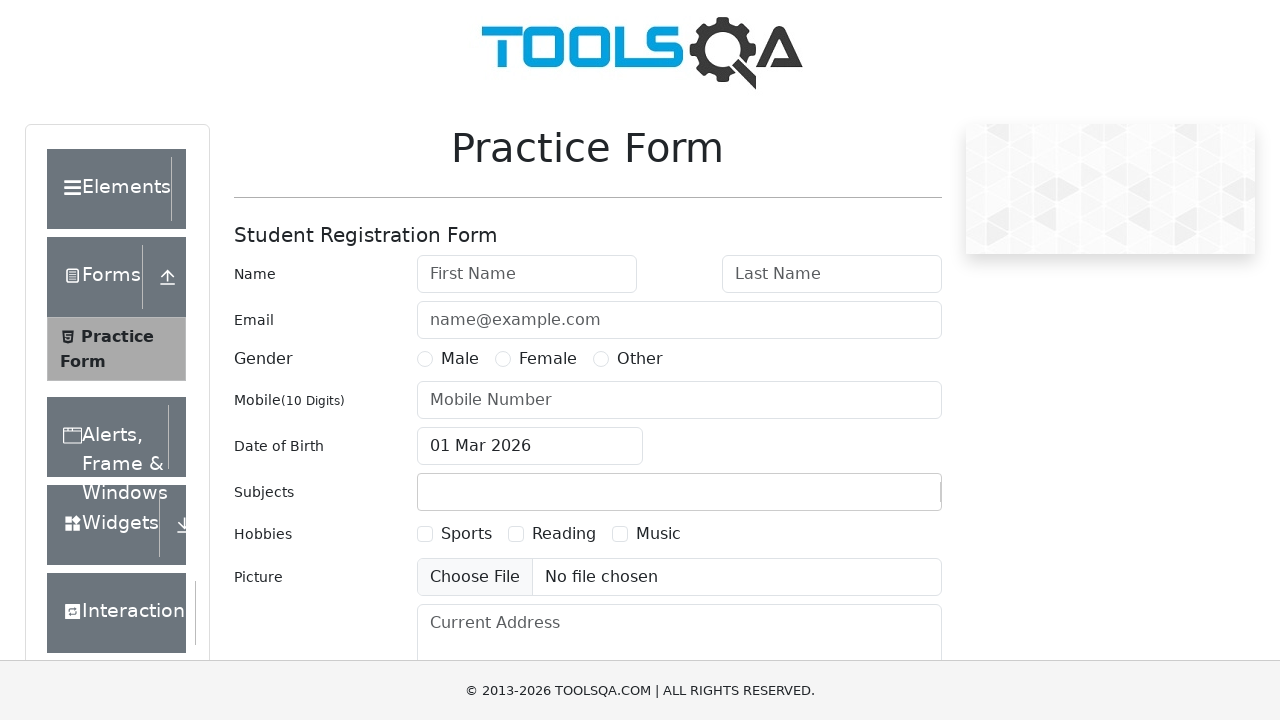

Form wrapper element is now visible
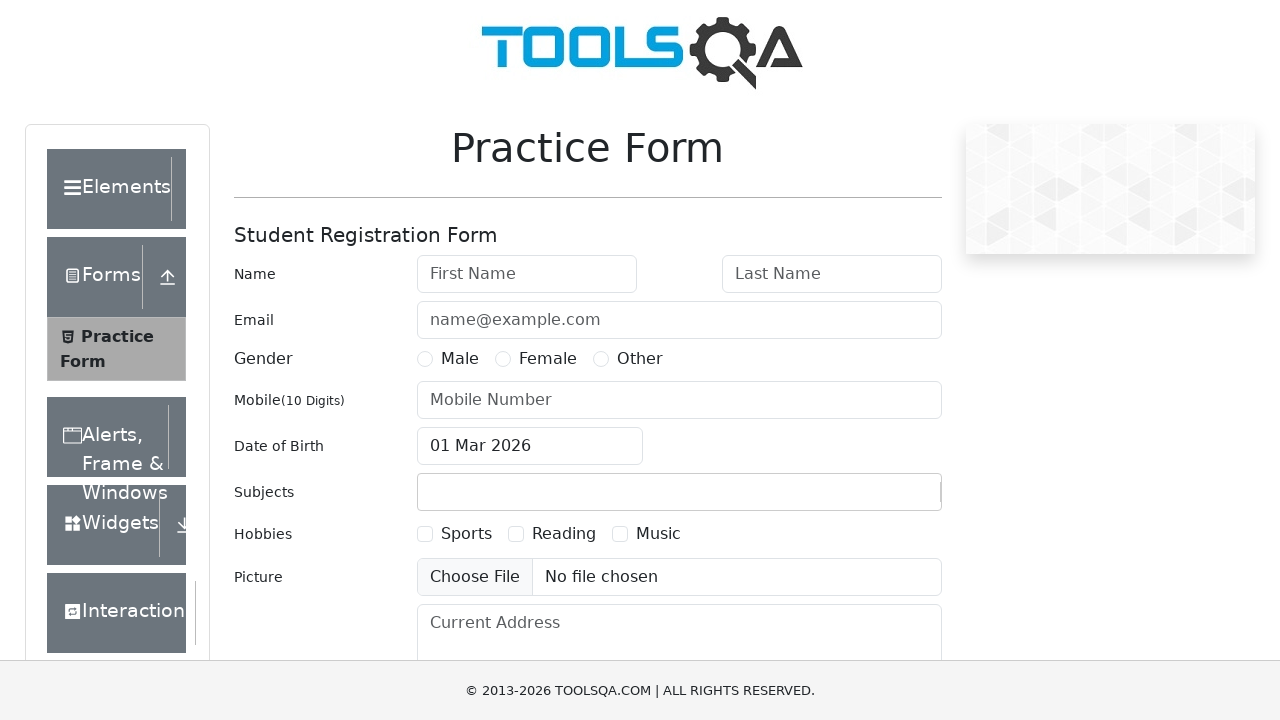

Retrieved form header text: 'Practice FormStudent Registration FormNameEmailGenderMaleFemaleOtherMobile(10 Digits)Date of BirthSubjects HobbiesSportsReadingMusicPictureCurrent AddressState and CitySelect StateSelect CitySubmit'
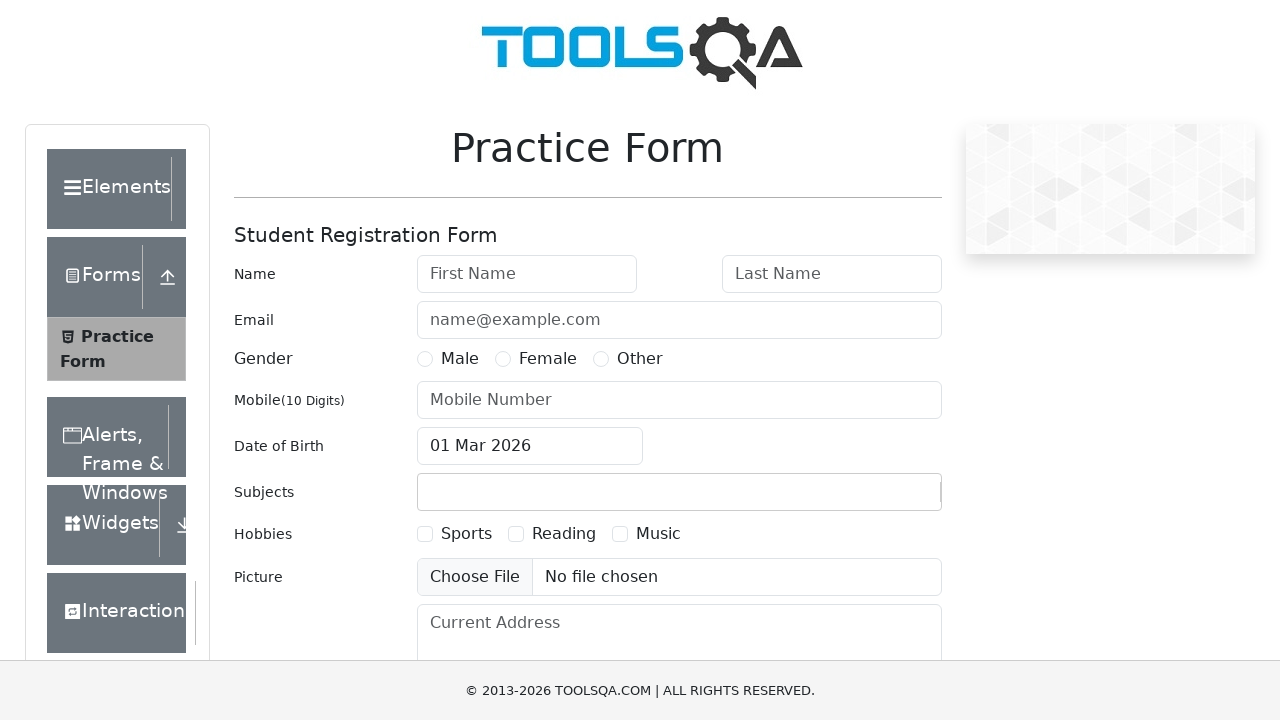

Assertion passed: form header contains 'Student Registration Form'
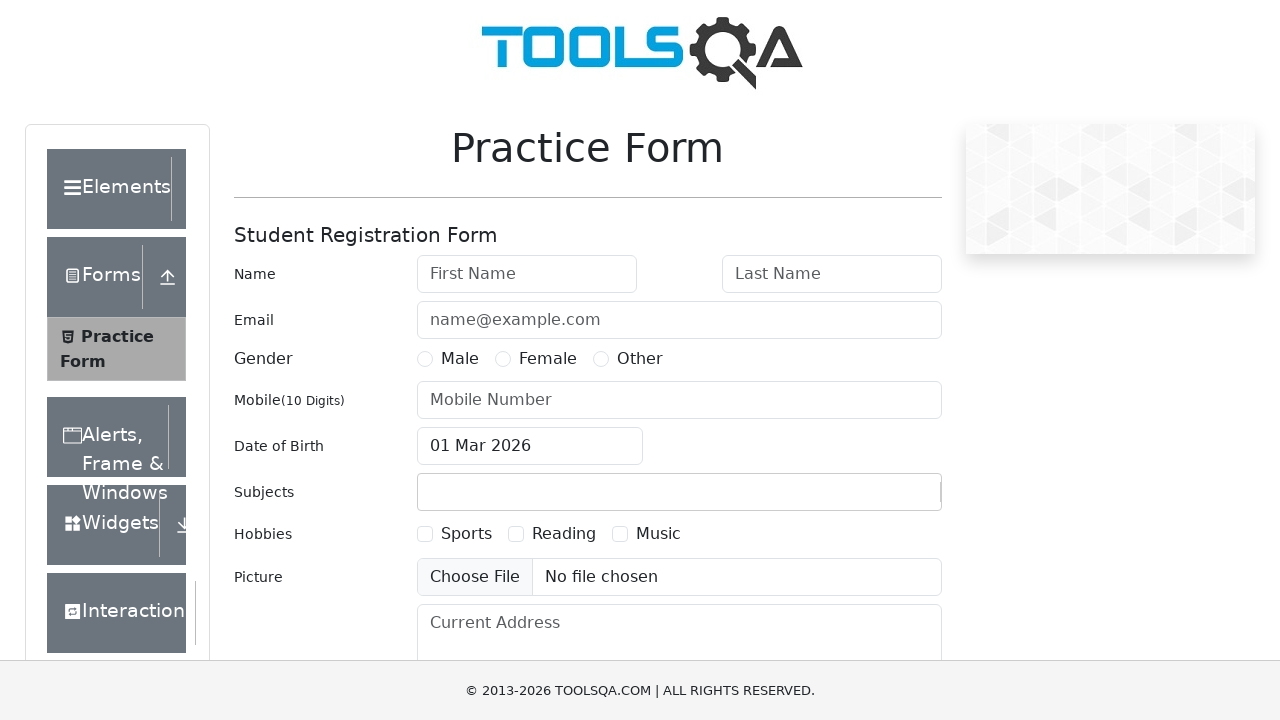

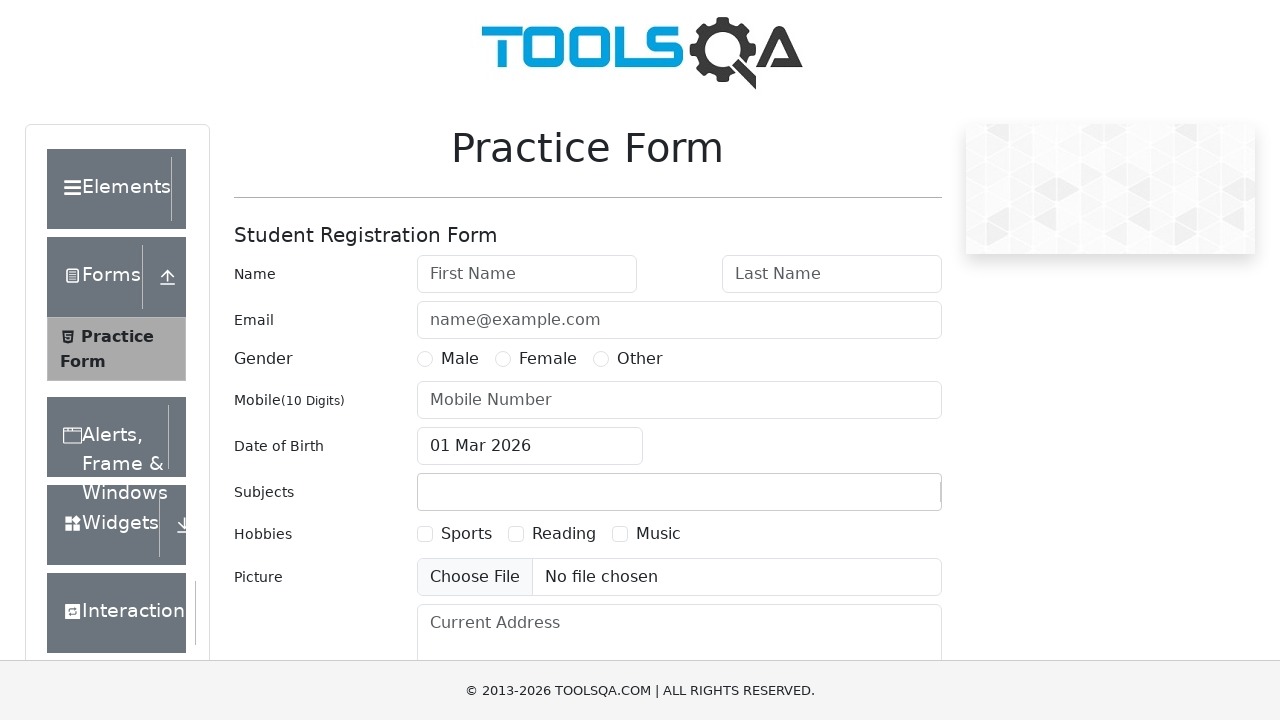